Tests radio button functionality by iterating through and clicking each radio button option on a practice form

Starting URL: https://www.letskodeit.com/practice

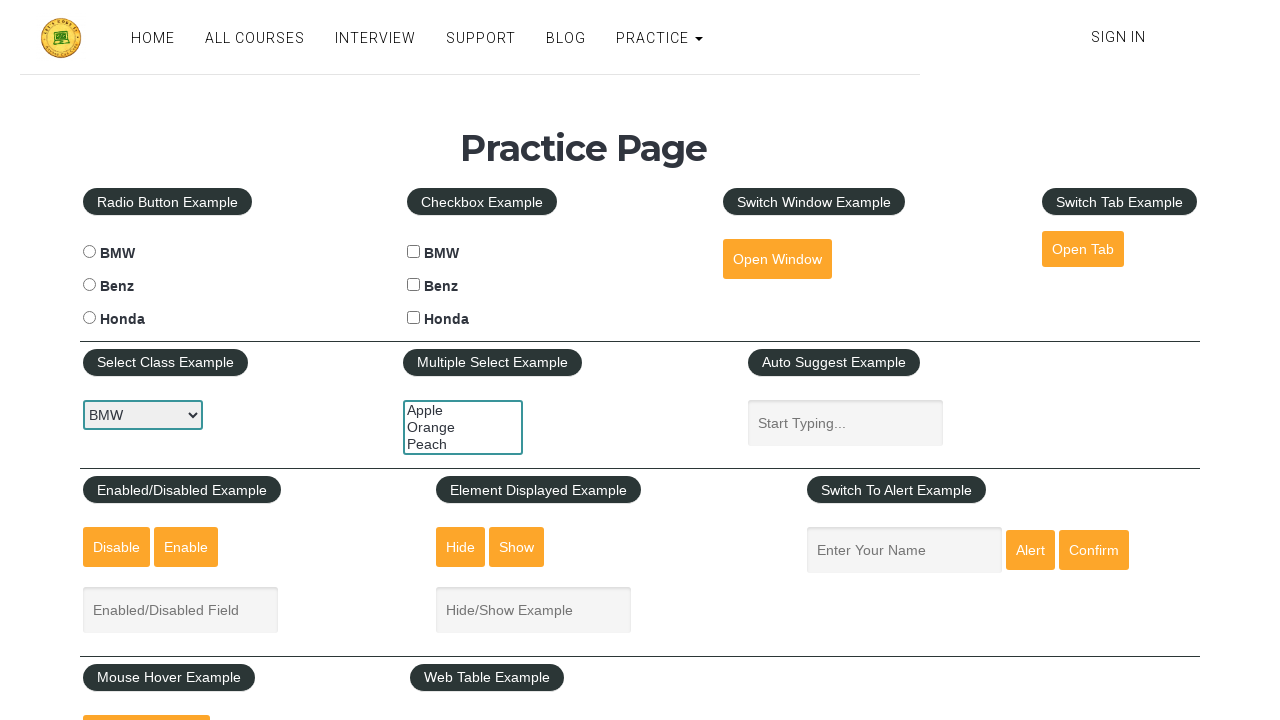

Located all radio button elements with name 'cars'
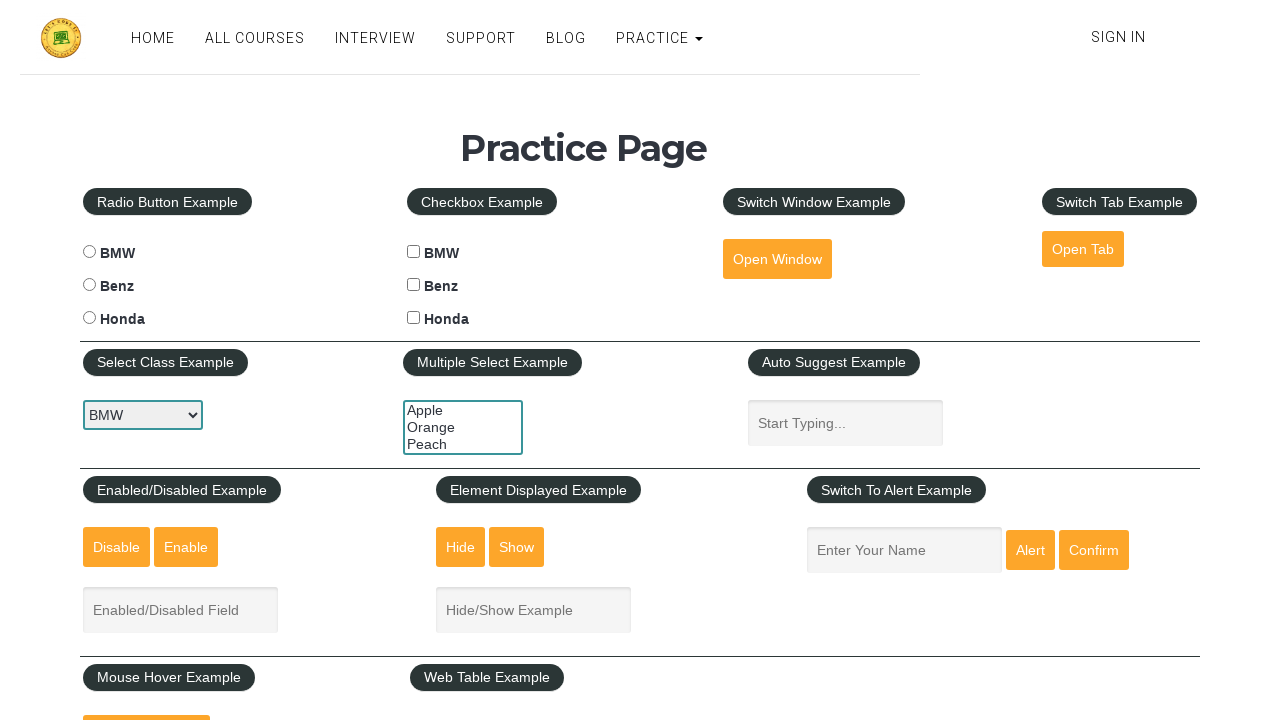

Clicked a radio button option at (89, 252) on xpath=//input[contains(@name,'cars') and contains(@type,'radio')] >> nth=0
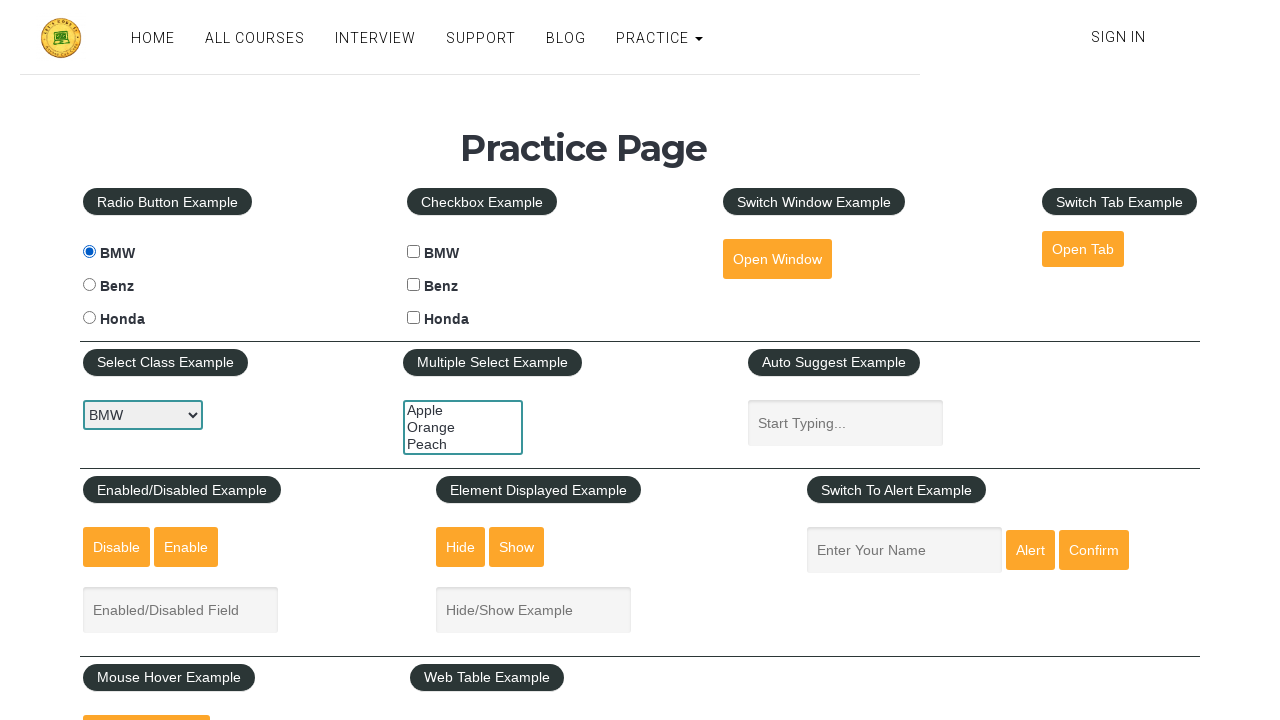

Retrieved value attribute from radio button: 'bmw'
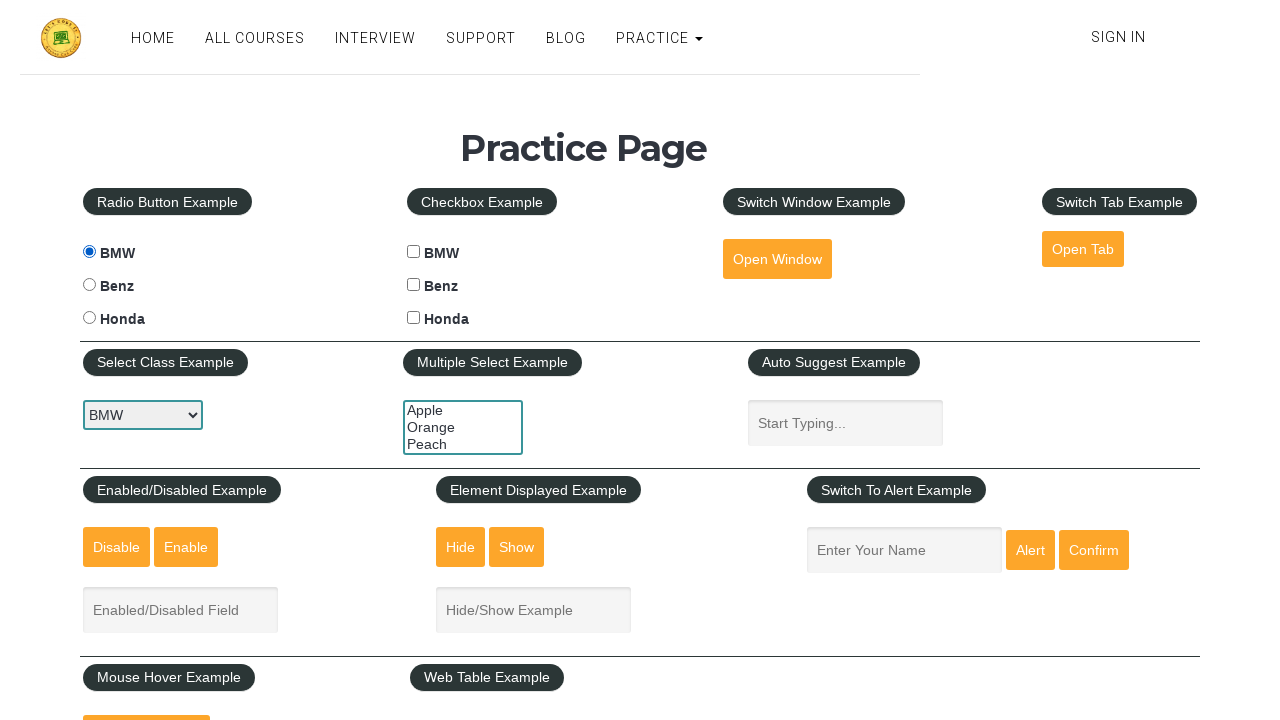

Verified radio button 'bmw' is selected: True
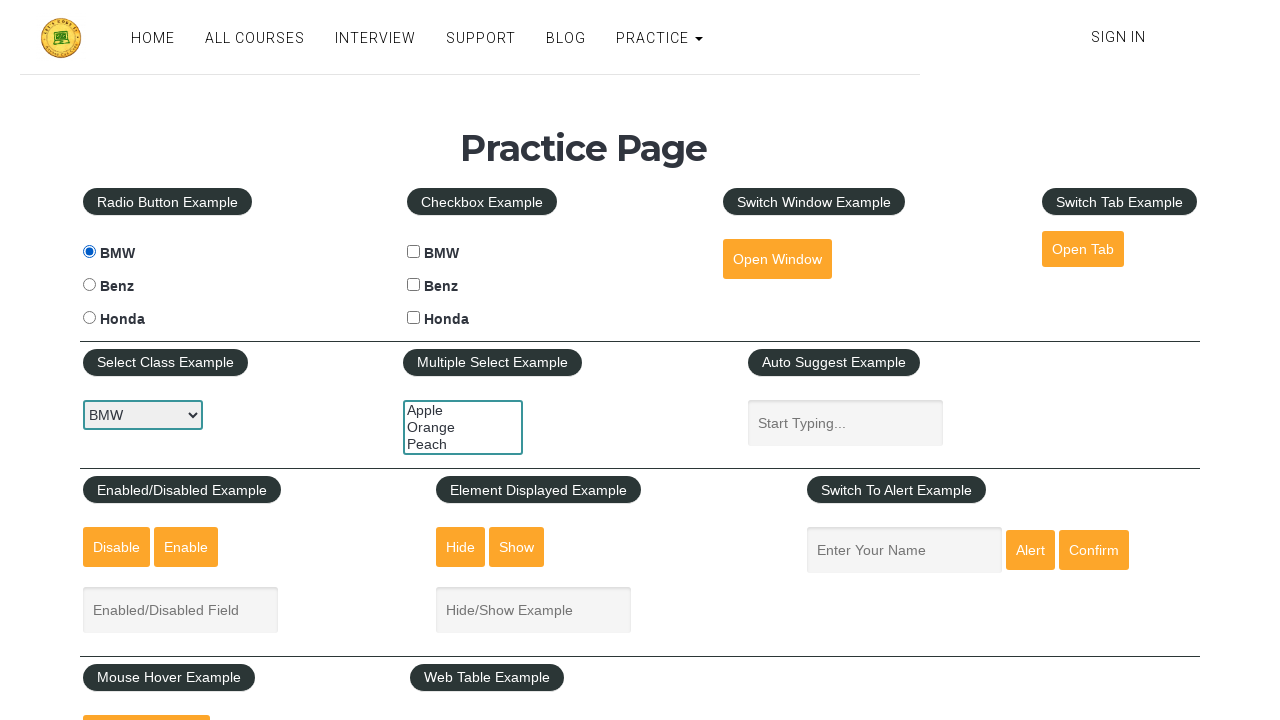

Clicked a radio button option at (89, 285) on xpath=//input[contains(@name,'cars') and contains(@type,'radio')] >> nth=1
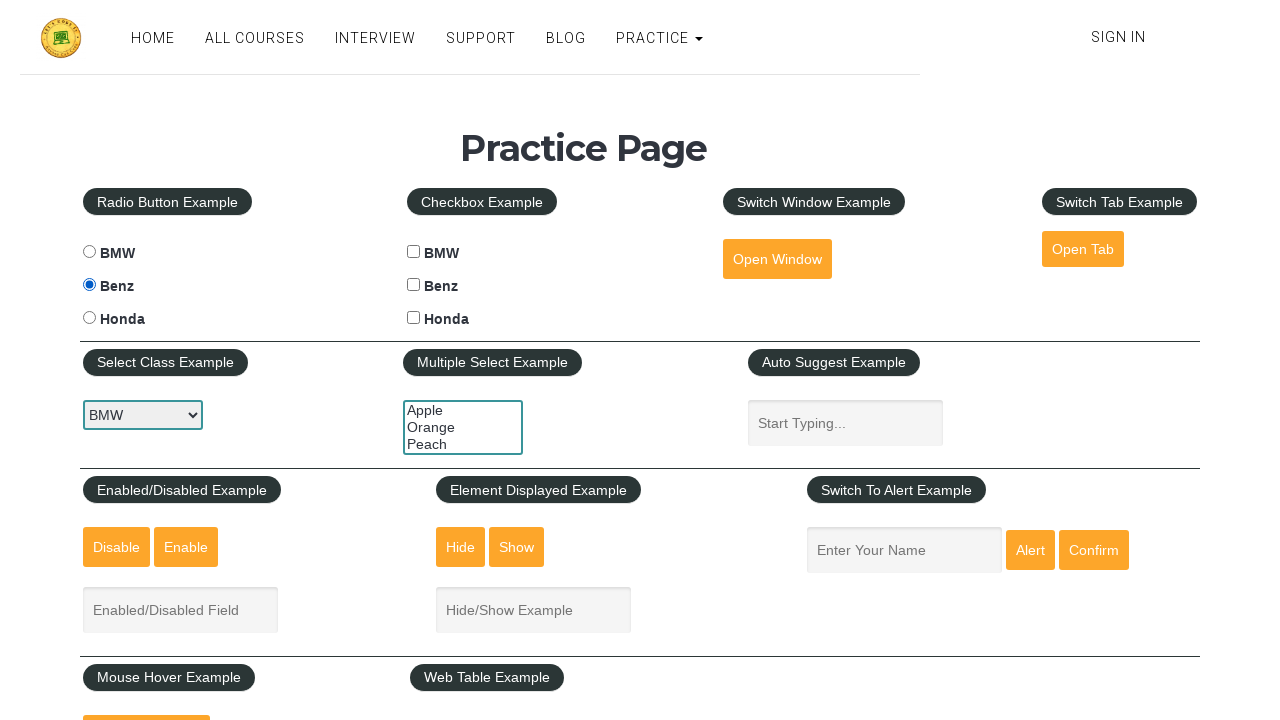

Retrieved value attribute from radio button: 'benz'
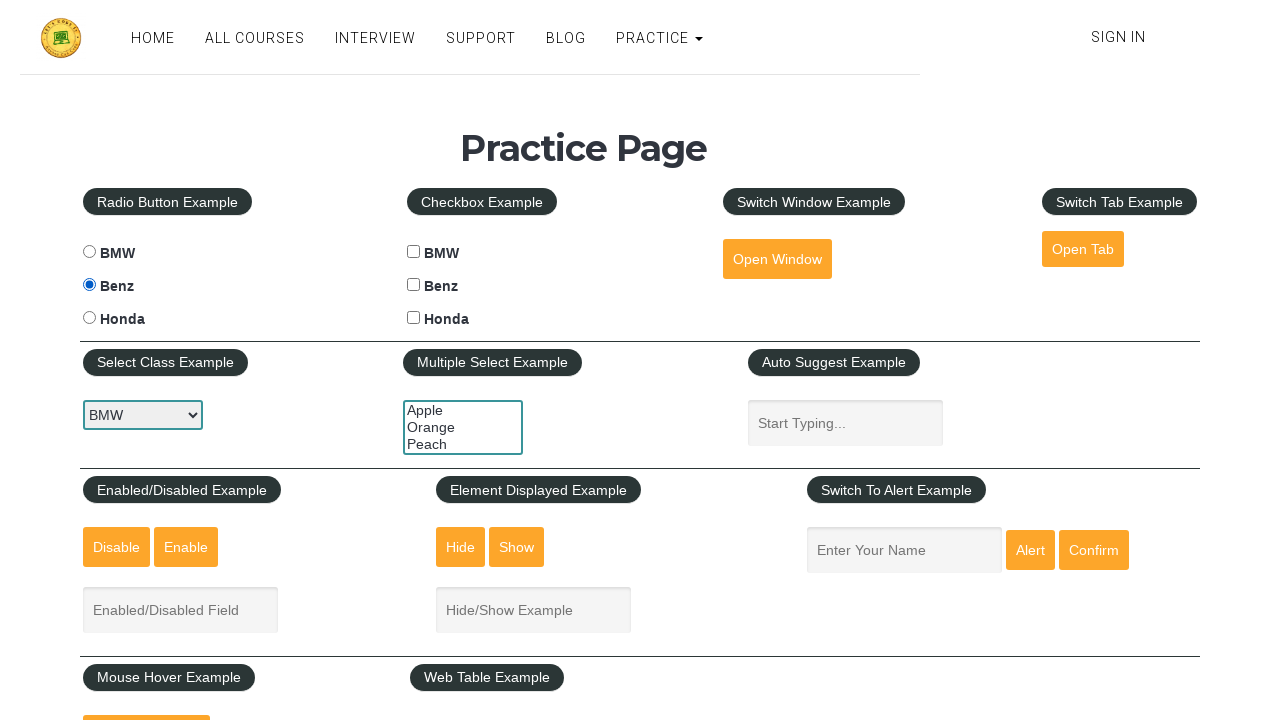

Verified radio button 'benz' is selected: True
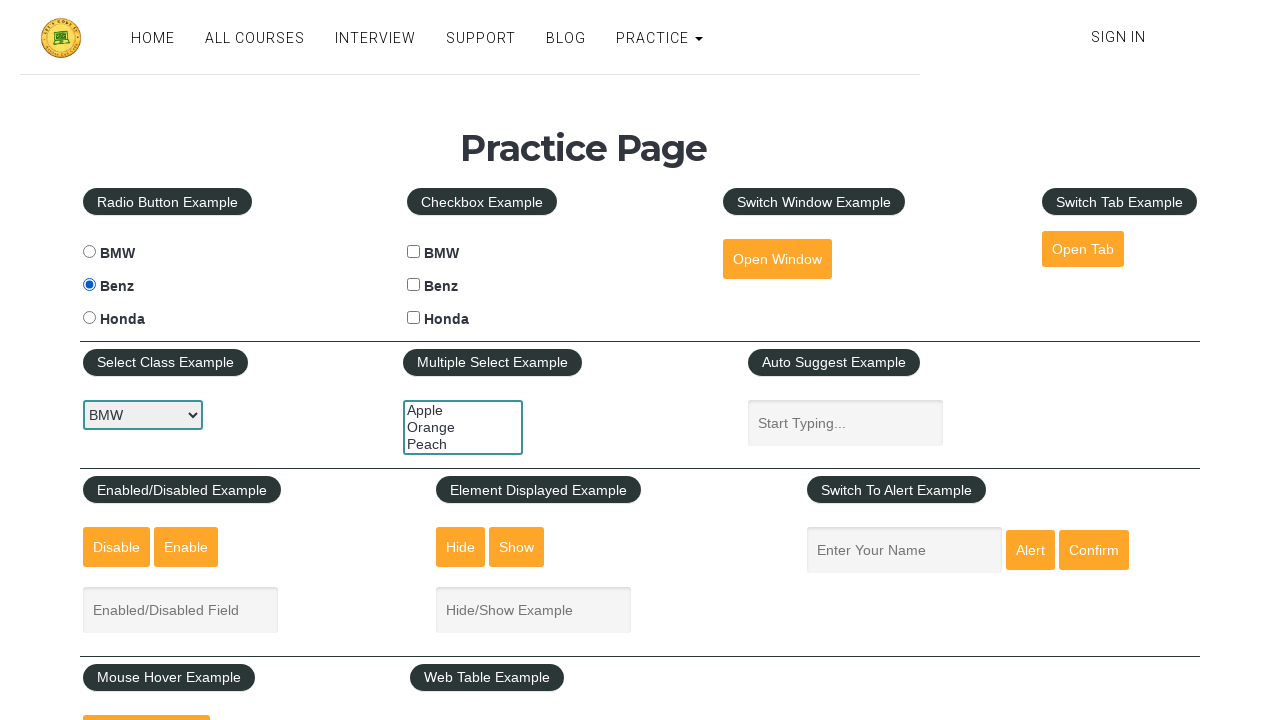

Clicked a radio button option at (89, 318) on xpath=//input[contains(@name,'cars') and contains(@type,'radio')] >> nth=2
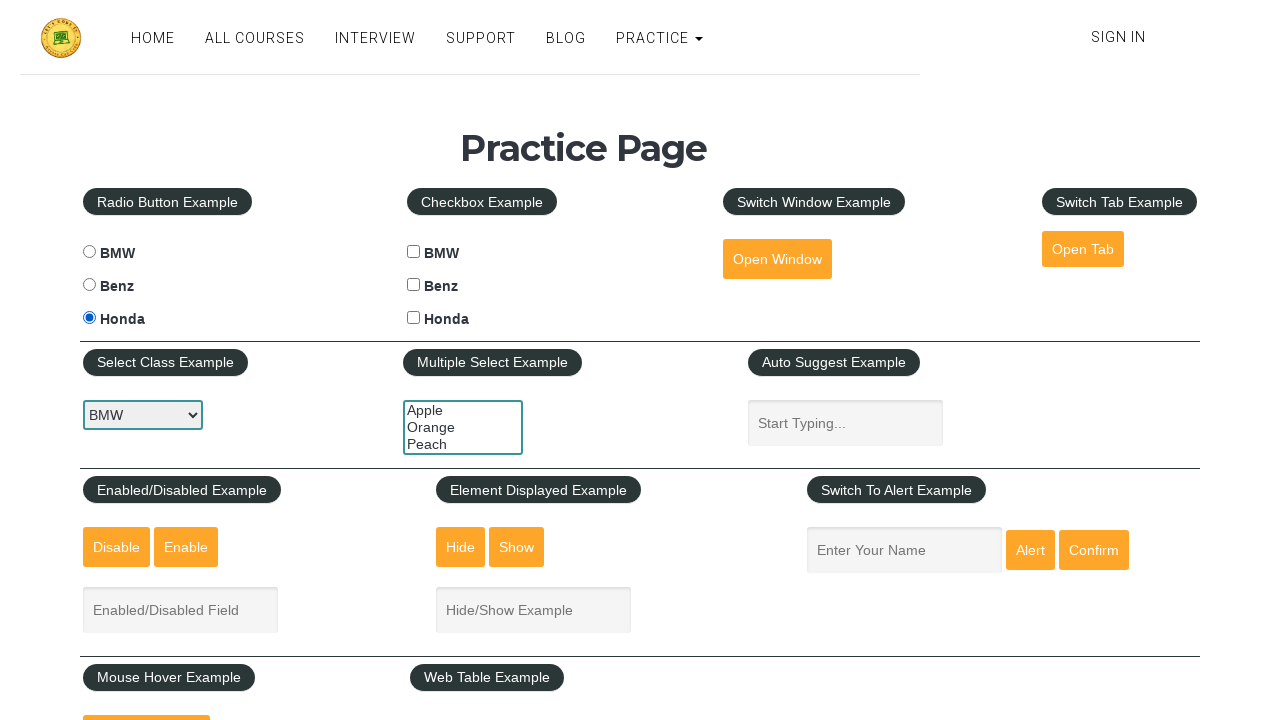

Retrieved value attribute from radio button: 'honda'
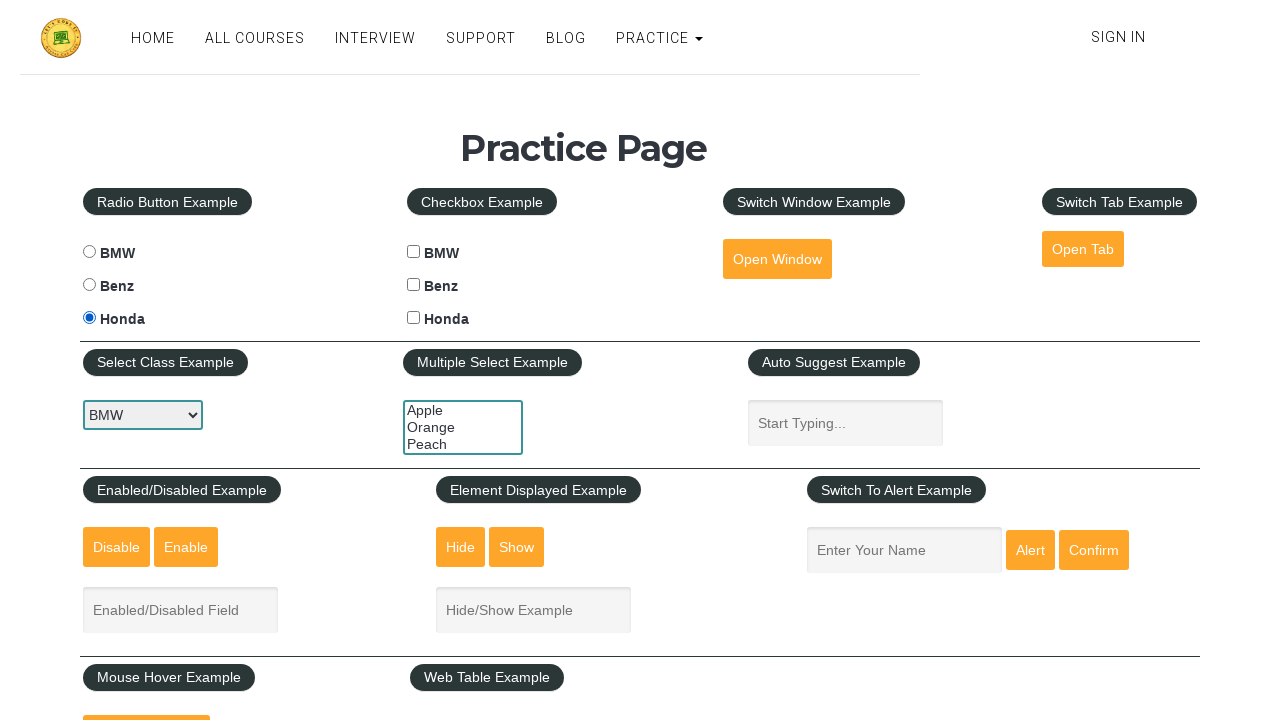

Verified radio button 'honda' is selected: True
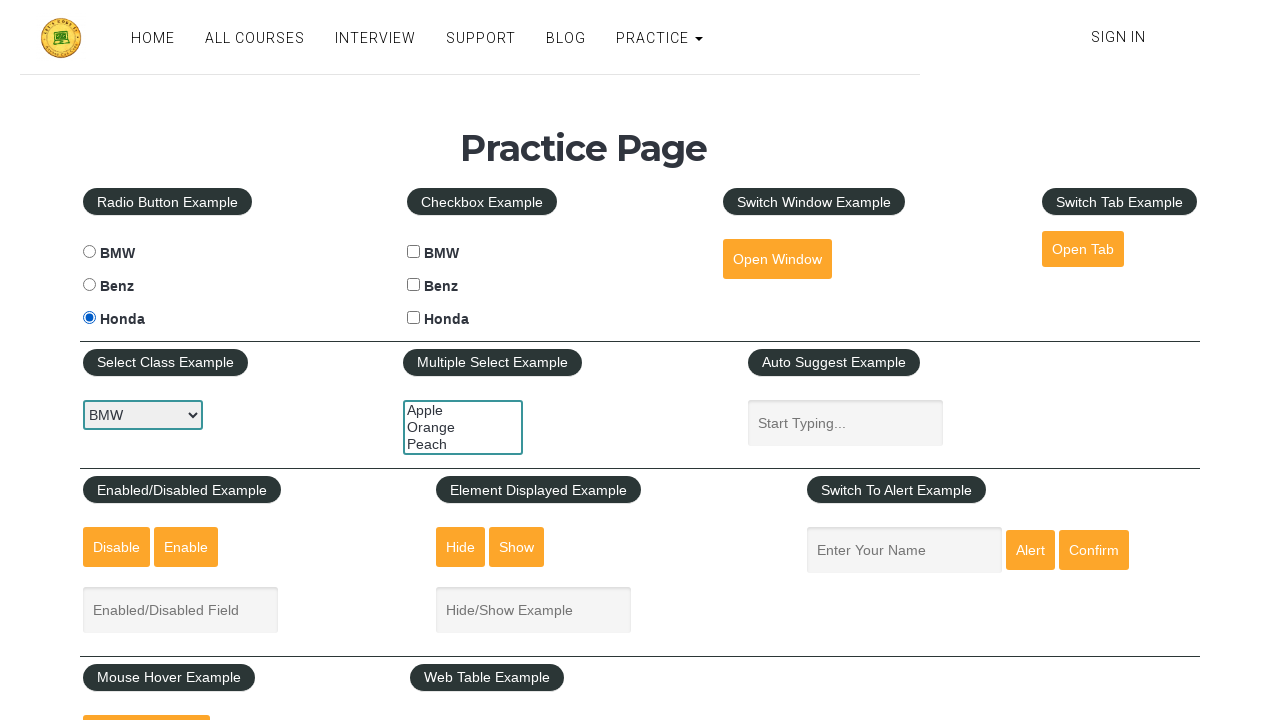

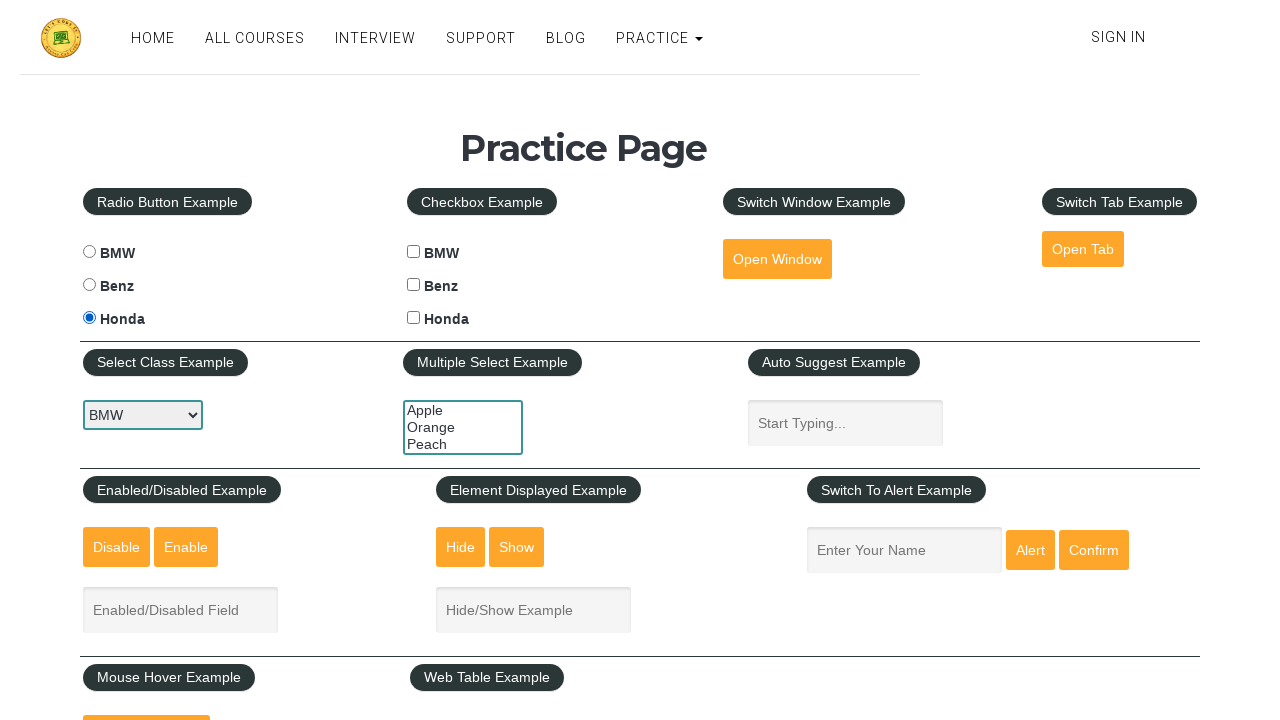